Fills out travel booking form fields including departure location, destination, and billing name on a dummy website

Starting URL: https://automationbysqatools.blogspot.com/2021/05/dummy-website.html

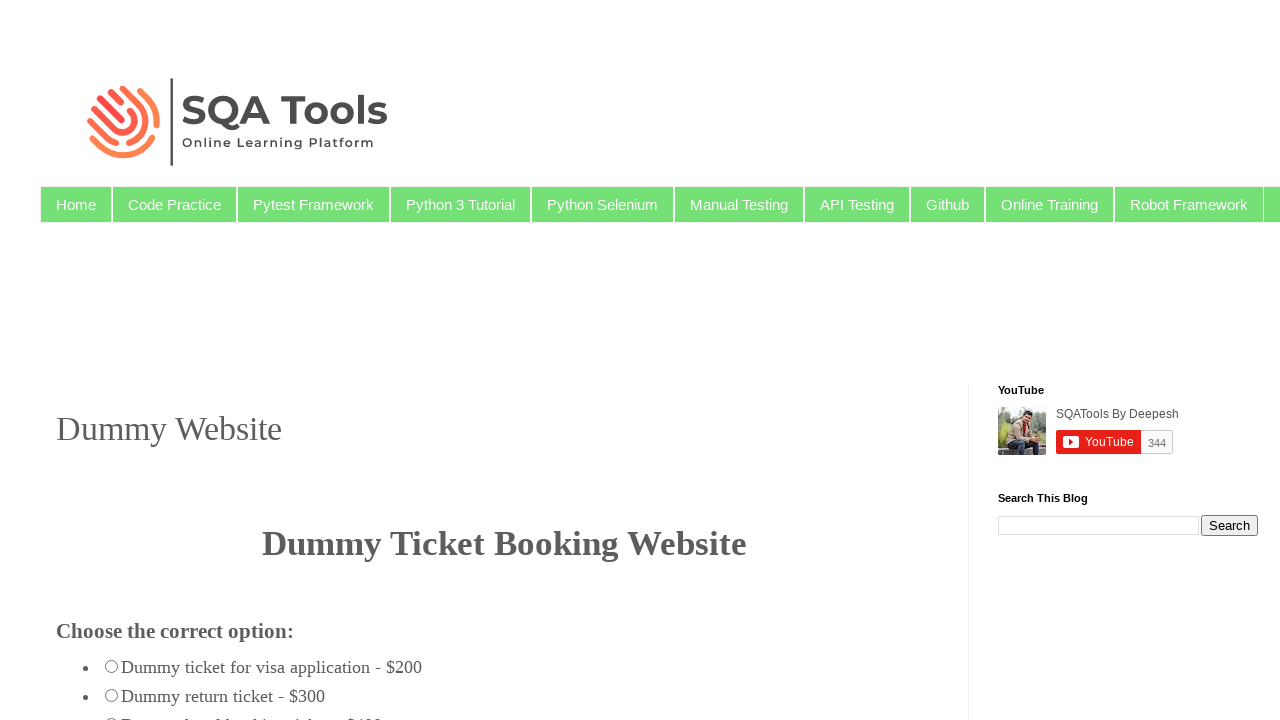

Filled departure location field with 'Bangalore' on input[name^='from']
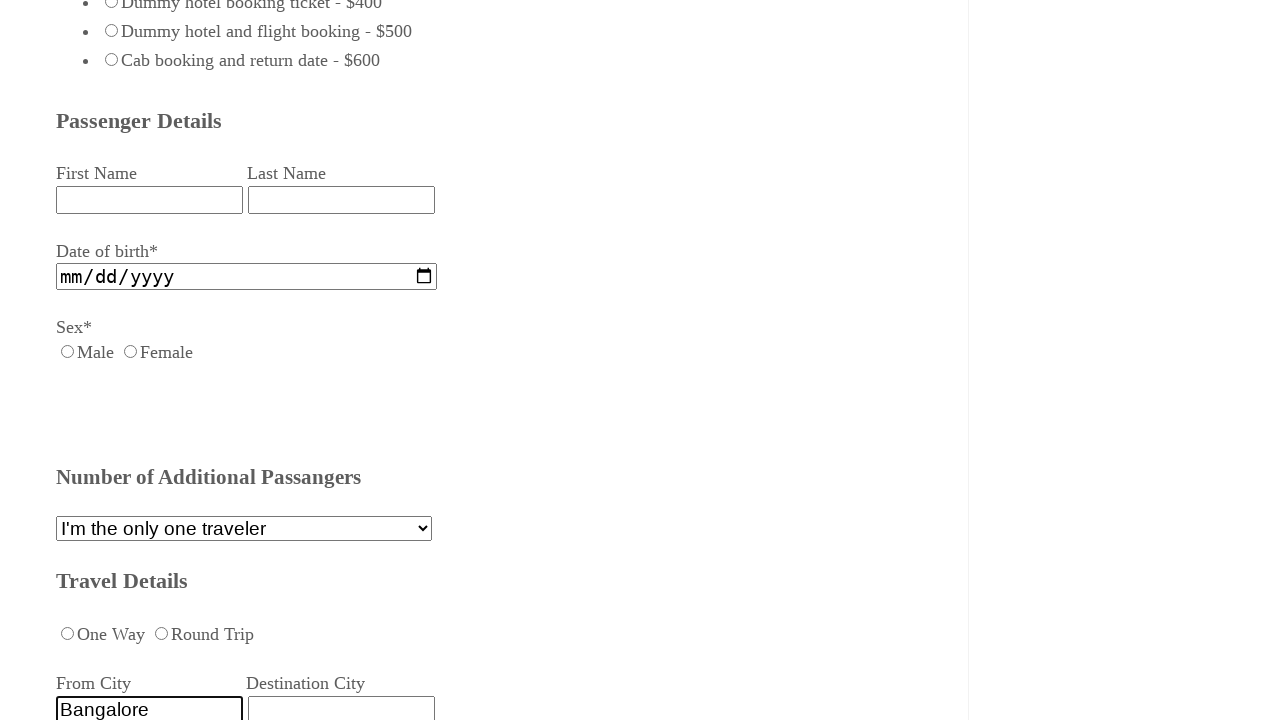

Filled destination field with 'Kerala' on input[name^='dest']
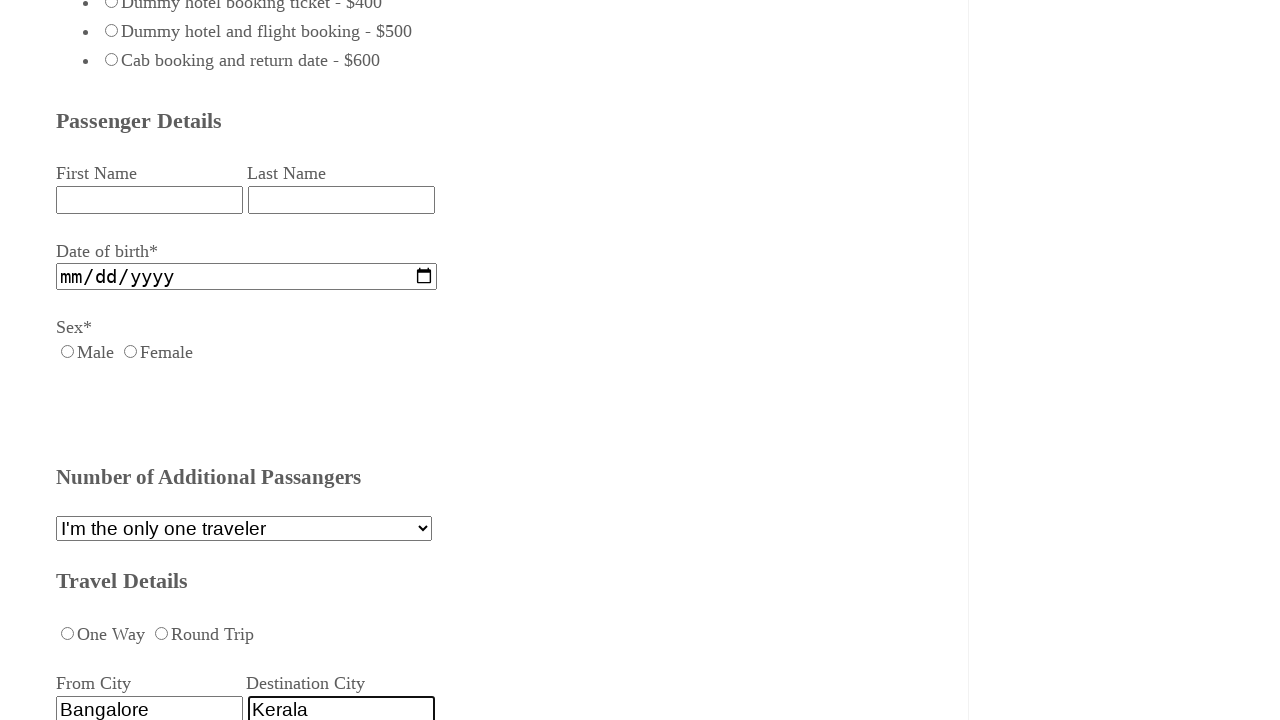

Filled billing name field with 'Pritam' on input[id^='billing']
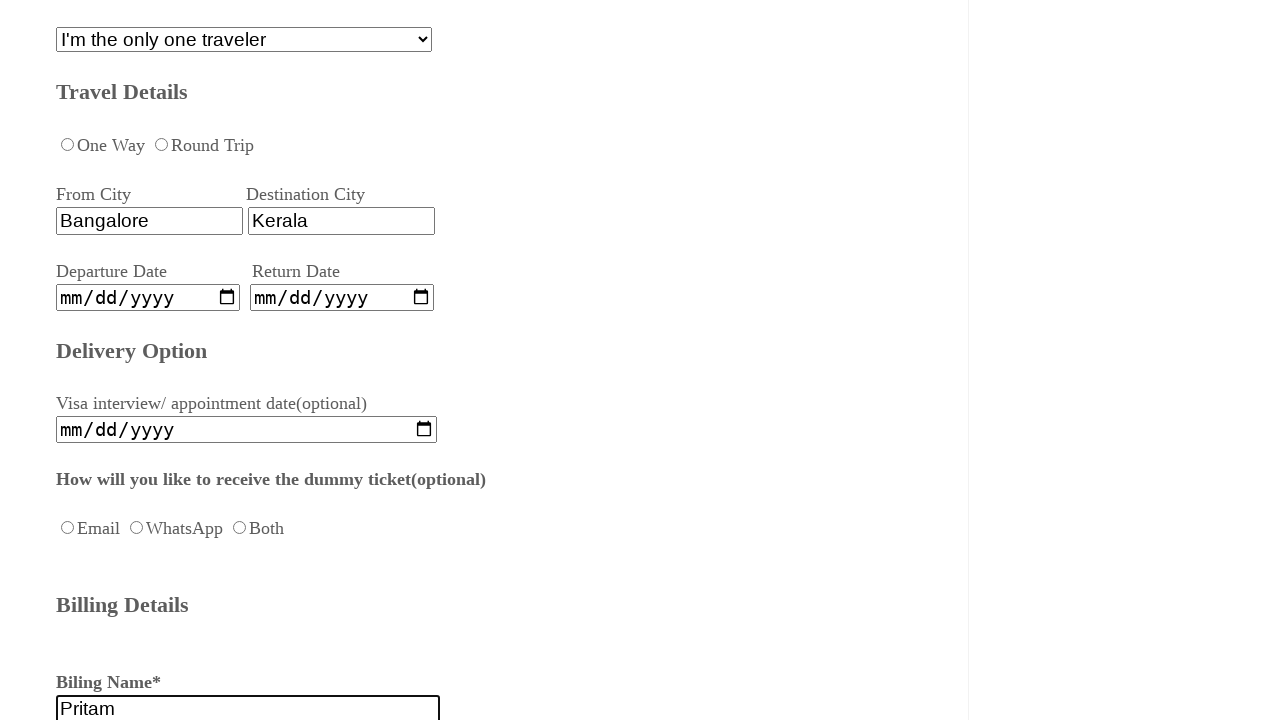

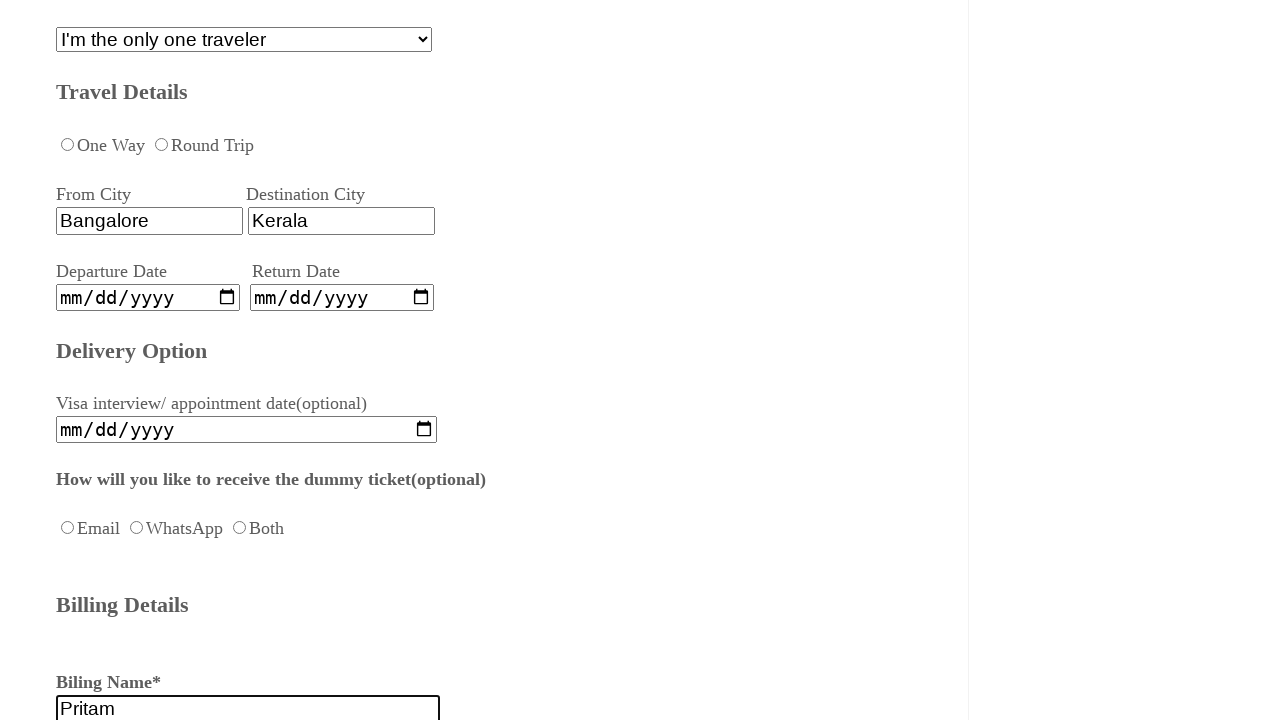